Tests checkbox functionality by selecting/deselecting checkboxes and verifying their states

Starting URL: https://the-internet.herokuapp.com/

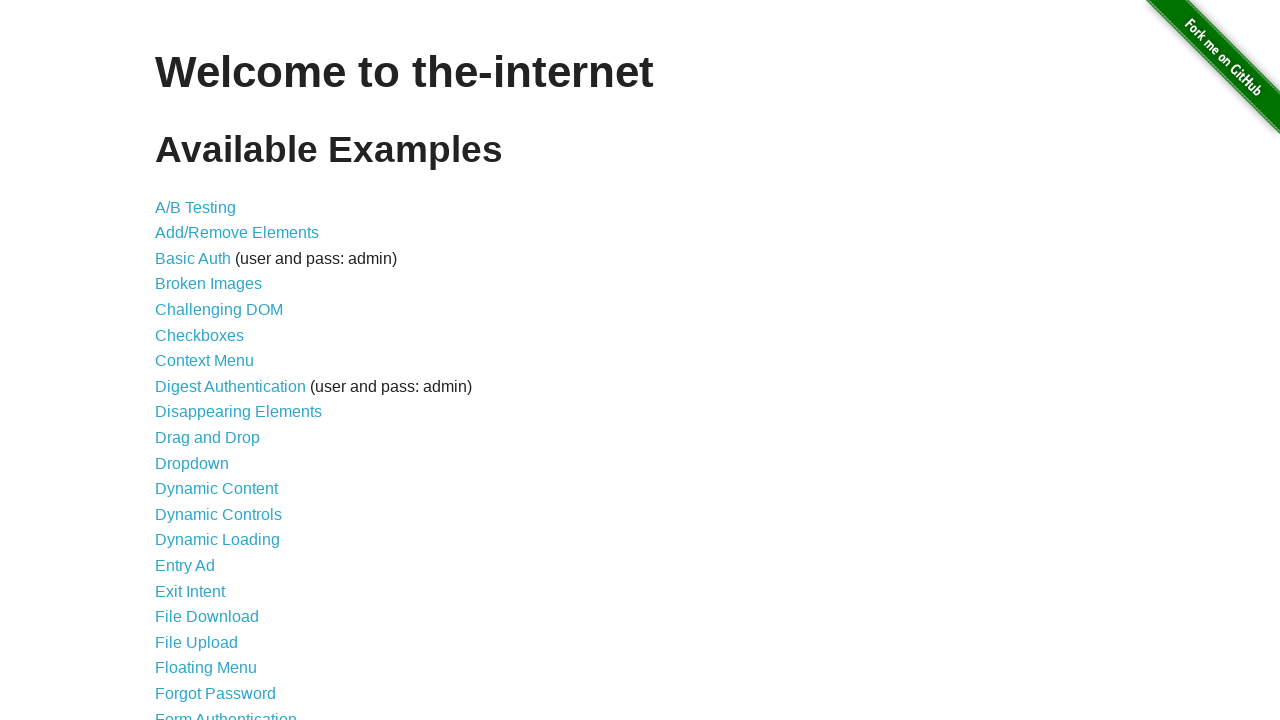

Clicked on Checkboxes link to navigate to checkboxes page at (200, 335) on xpath=//a[@href='/checkboxes']
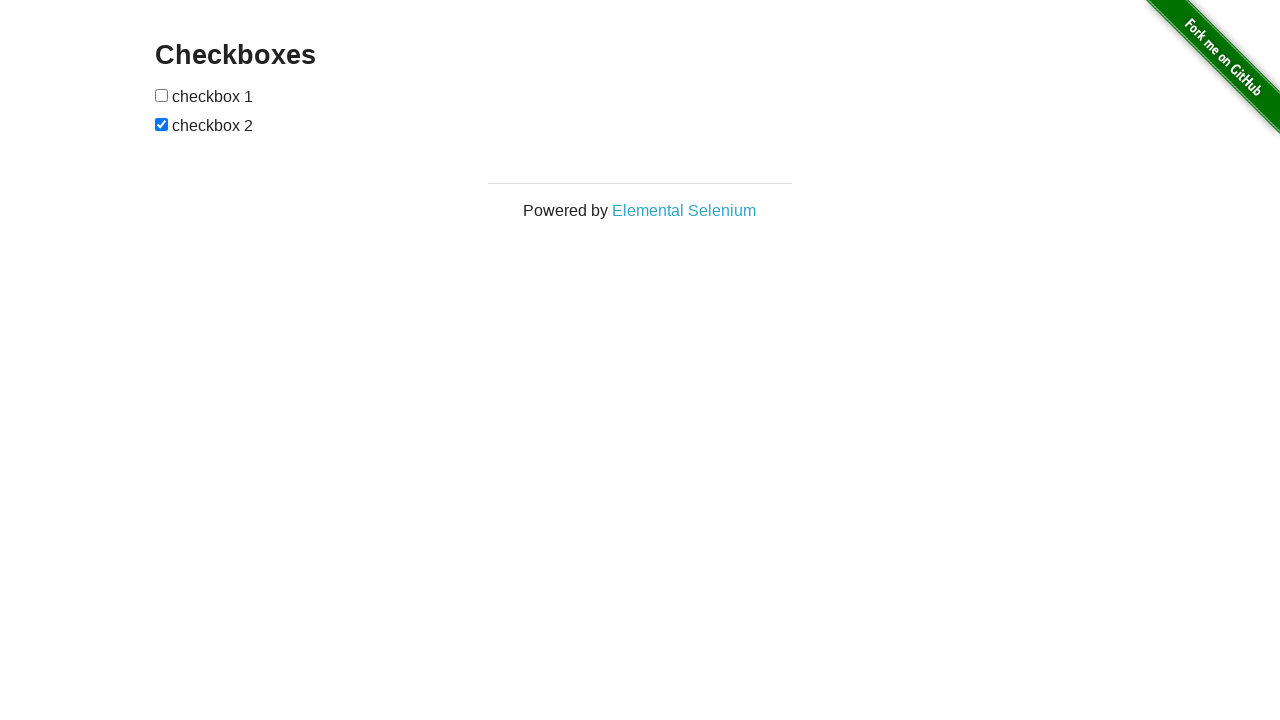

Located first checkbox element
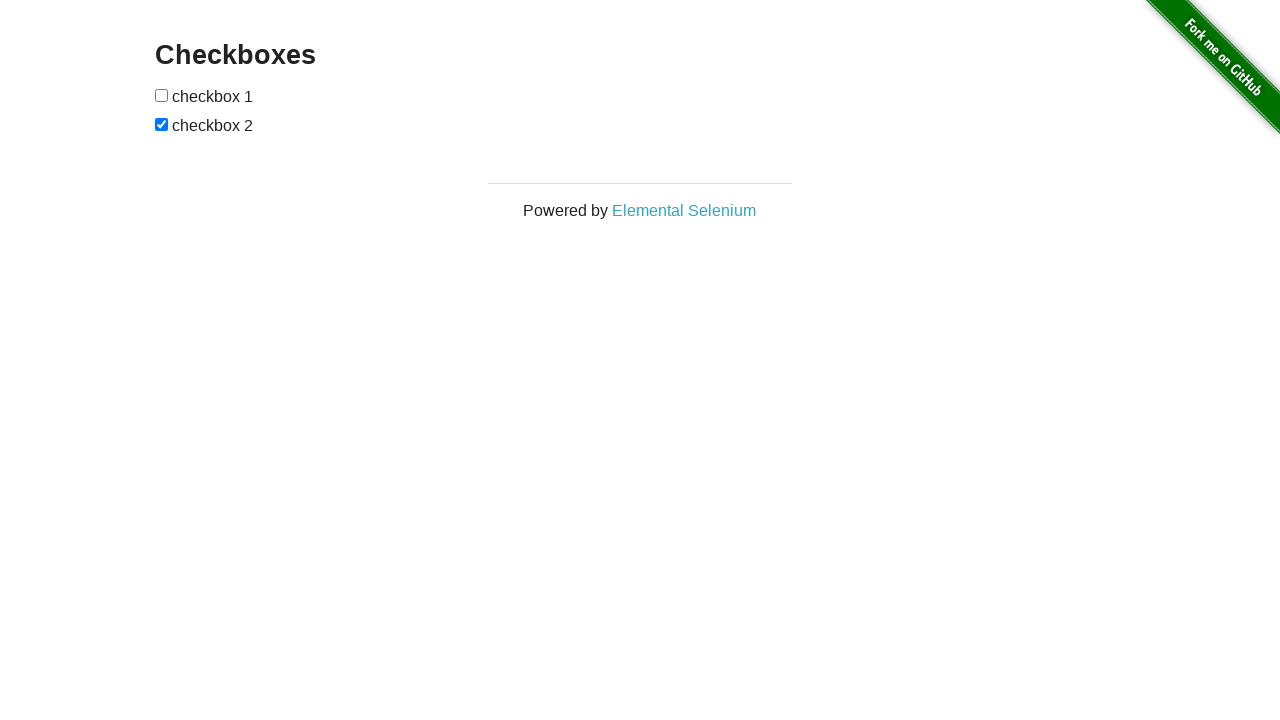

Located second checkbox element
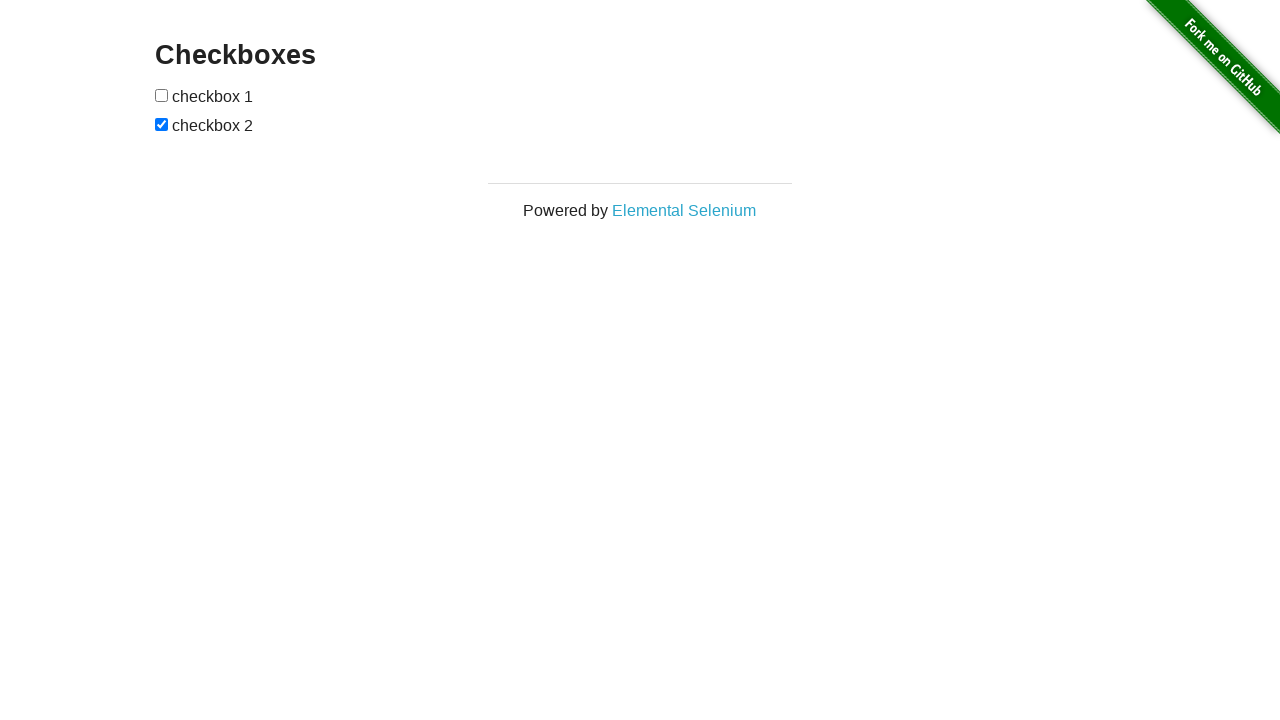

Clicked first checkbox to select it at (162, 95) on (//input[@type='checkbox'])[1]
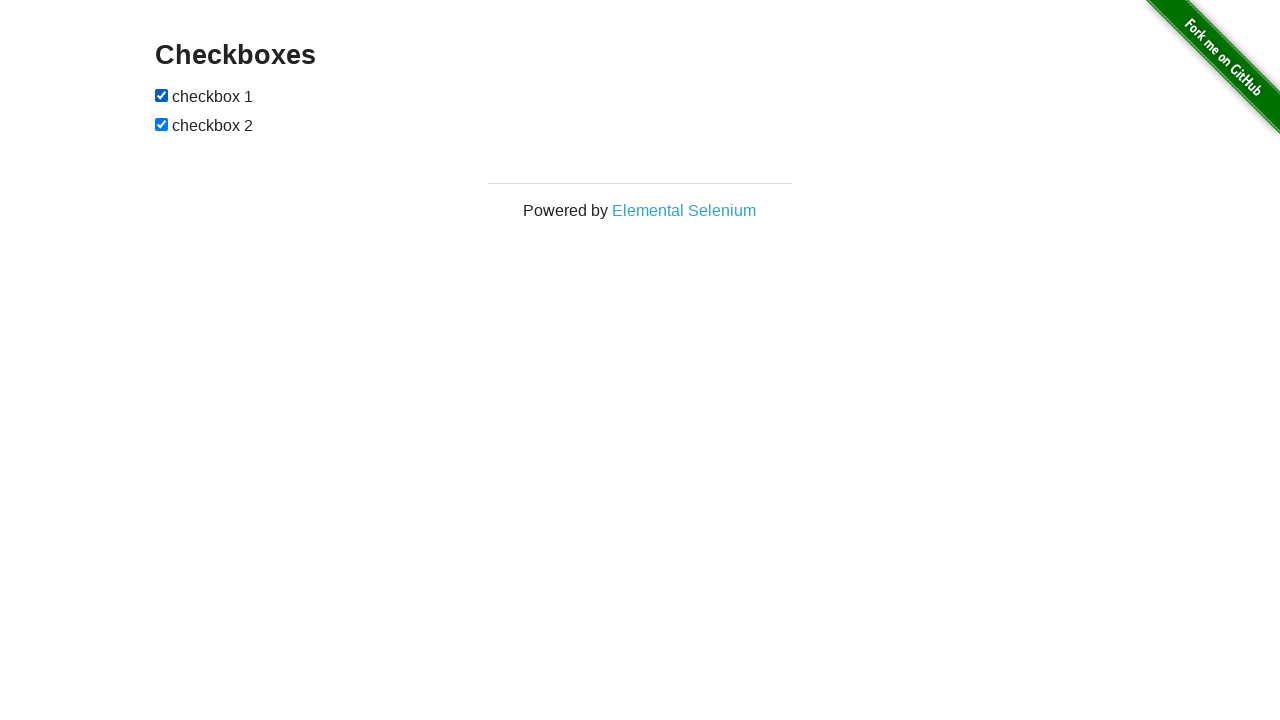

Verified first checkbox is now checked
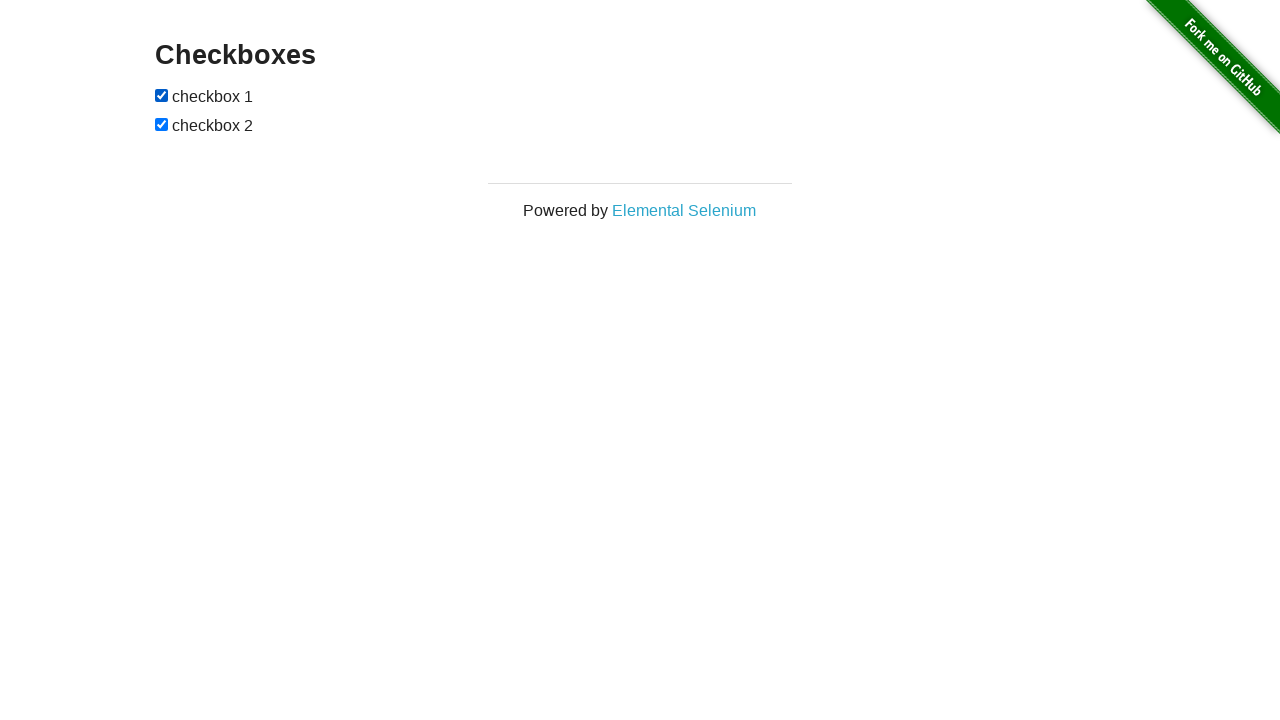

Clicked second checkbox to deselect it at (162, 124) on (//input[@type='checkbox'])[2]
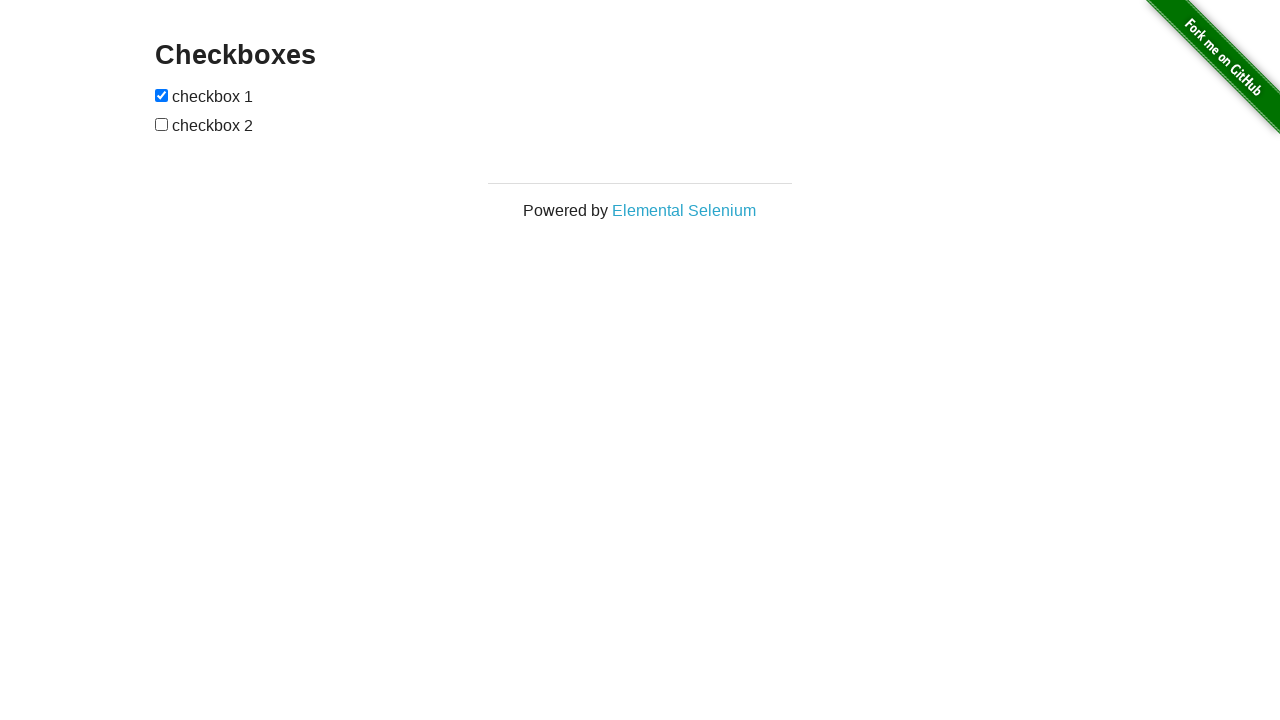

Verified second checkbox is now unchecked
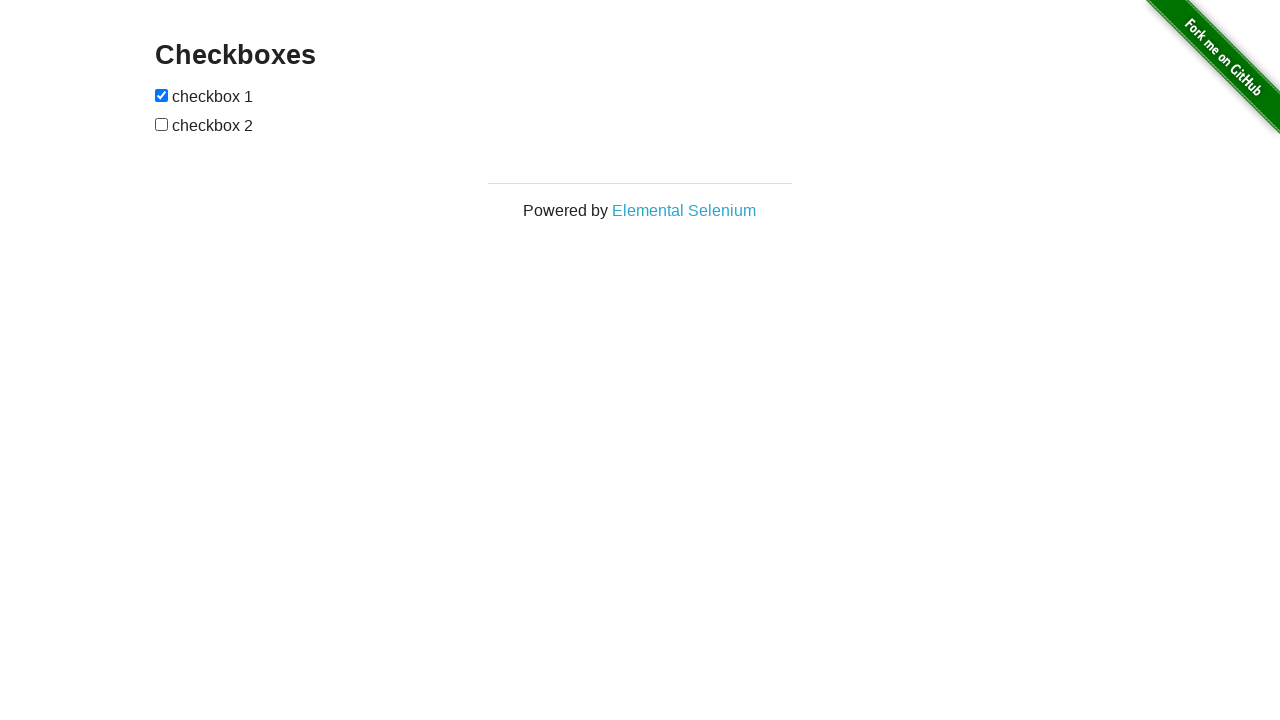

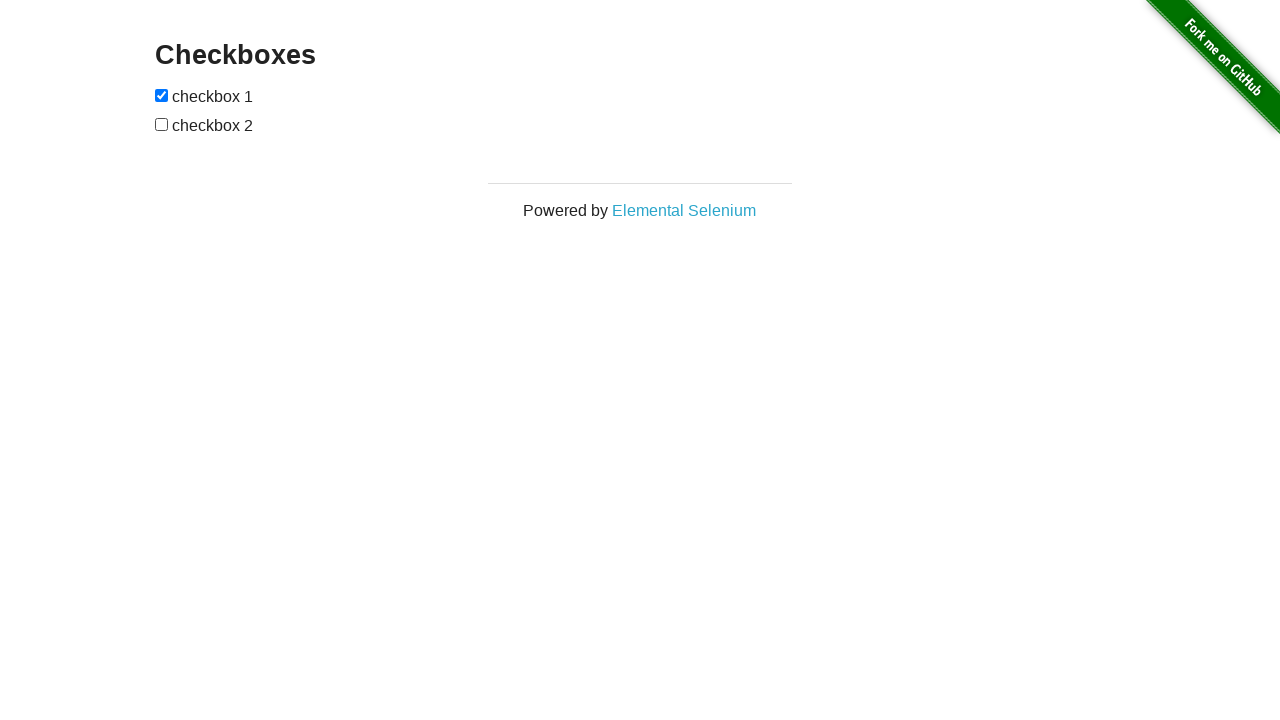